Tests element locating functionality by finding various paragraphs and links on a test page, then clicks on jump-to-paragraph links to verify they work

Starting URL: https://testpages.eviltester.com/styled/find-by-playground-test.html

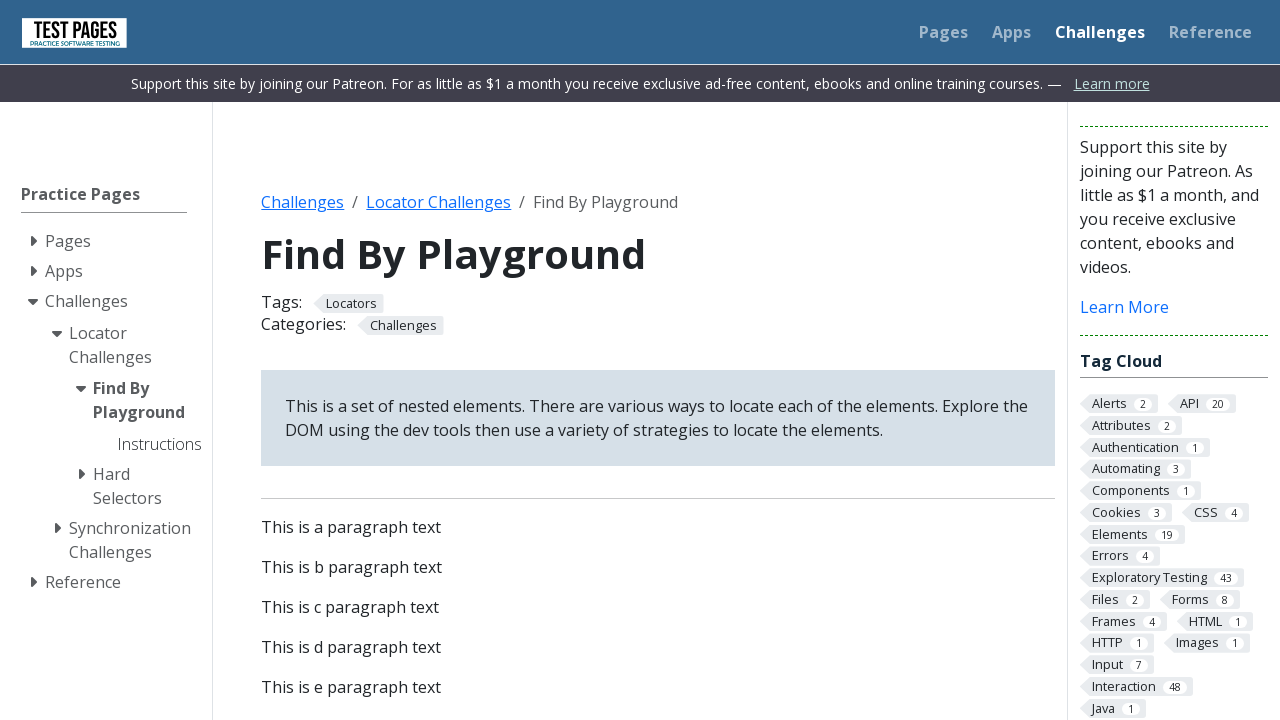

Located paragraph element with ID 'p1'
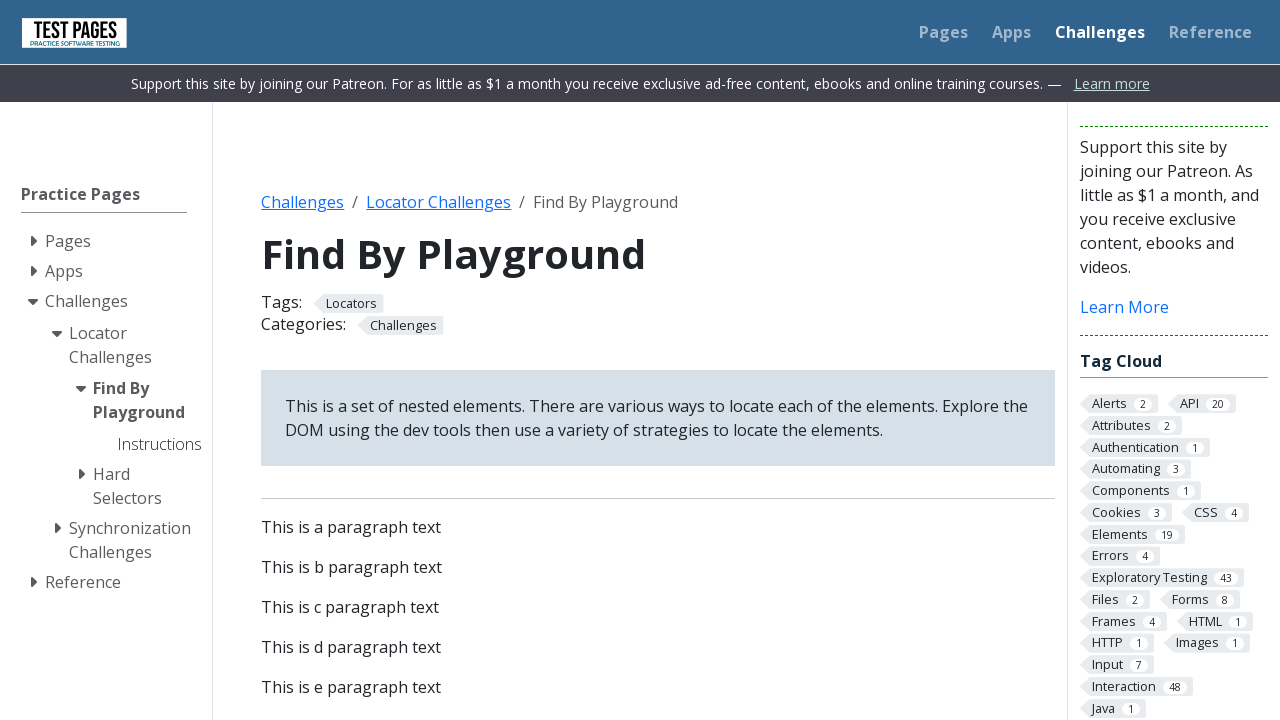

Located paragraph element by XPath with name 'pName1'
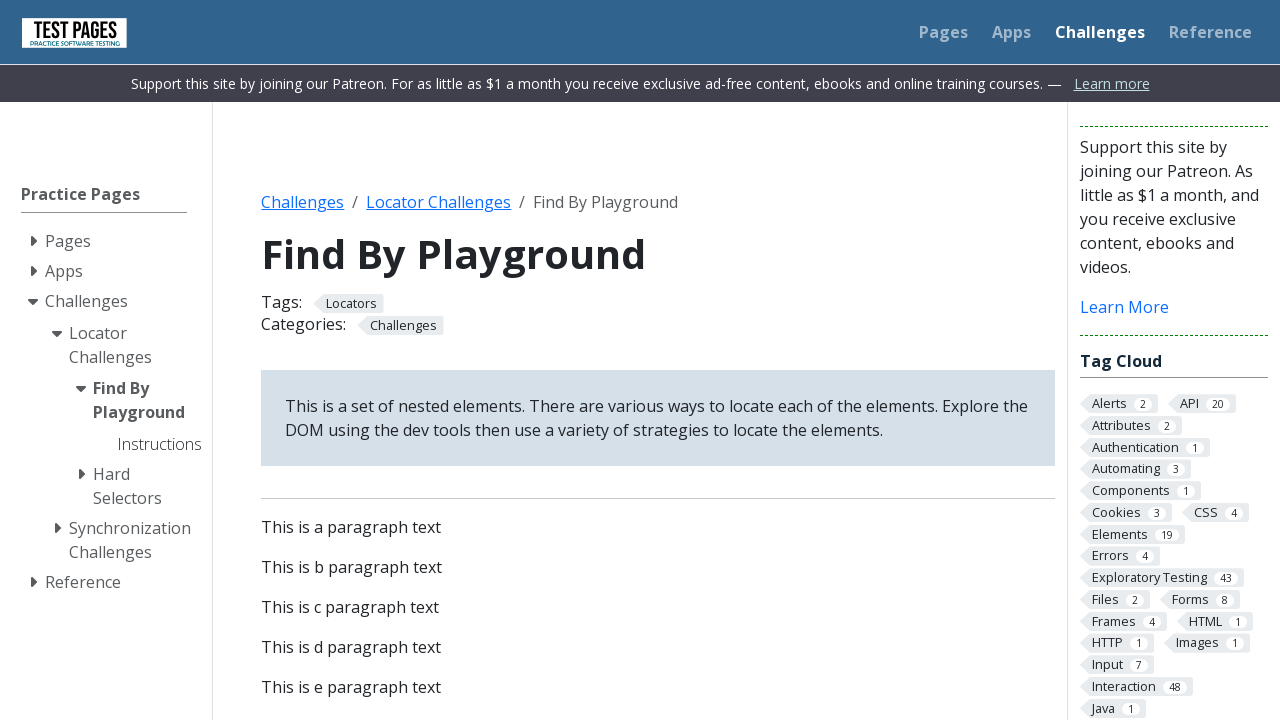

Located paragraph element by name attribute 'pName1'
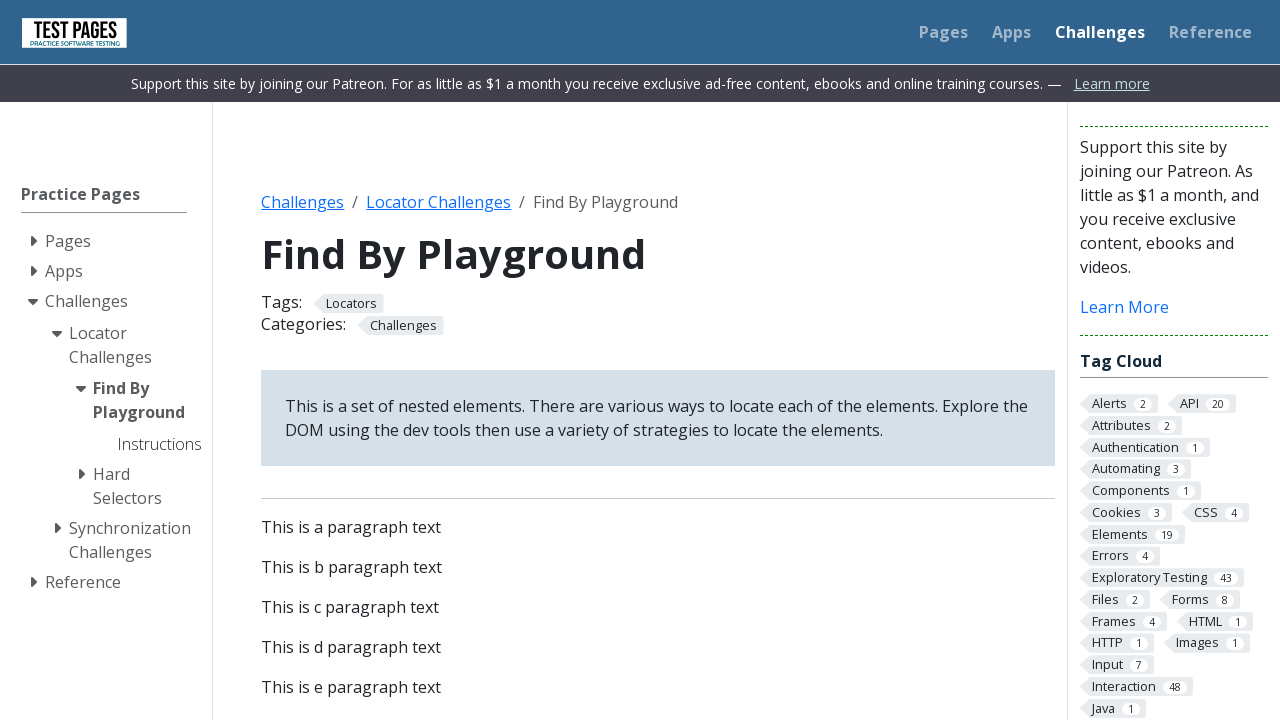

Located paragraph element with ID 'p18'
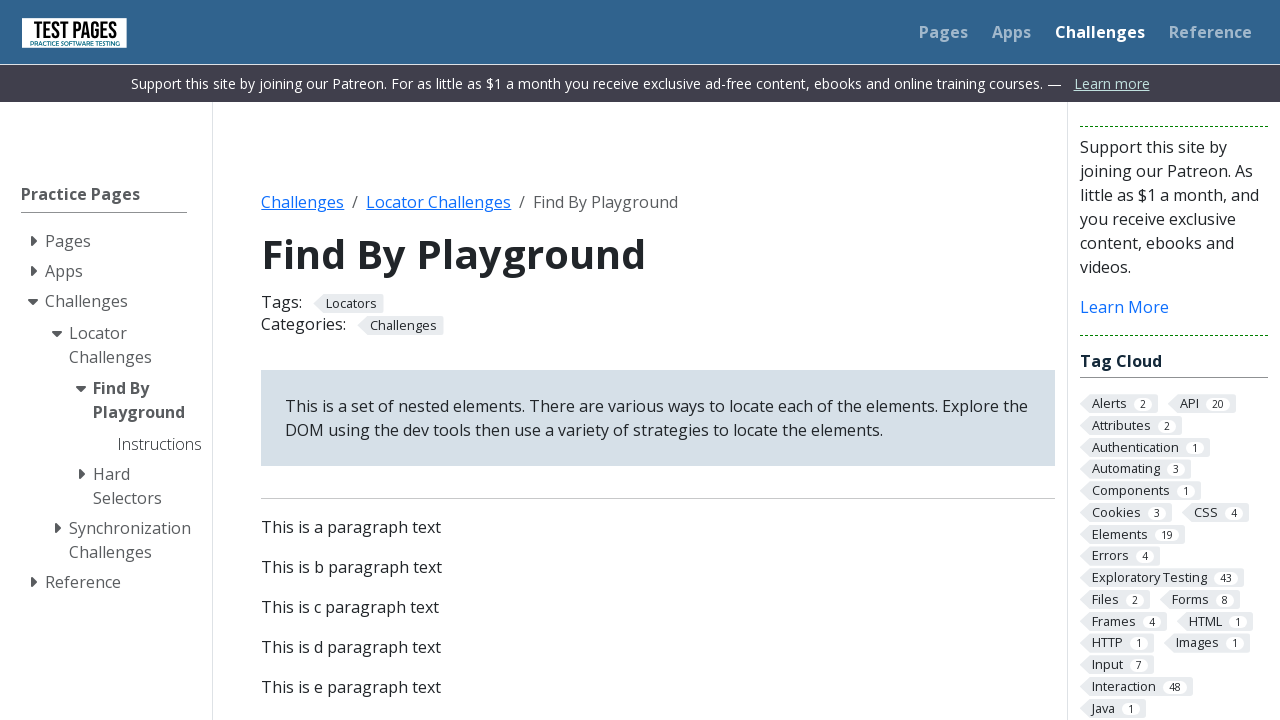

Located paragraph element by XPath with name 'pName18'
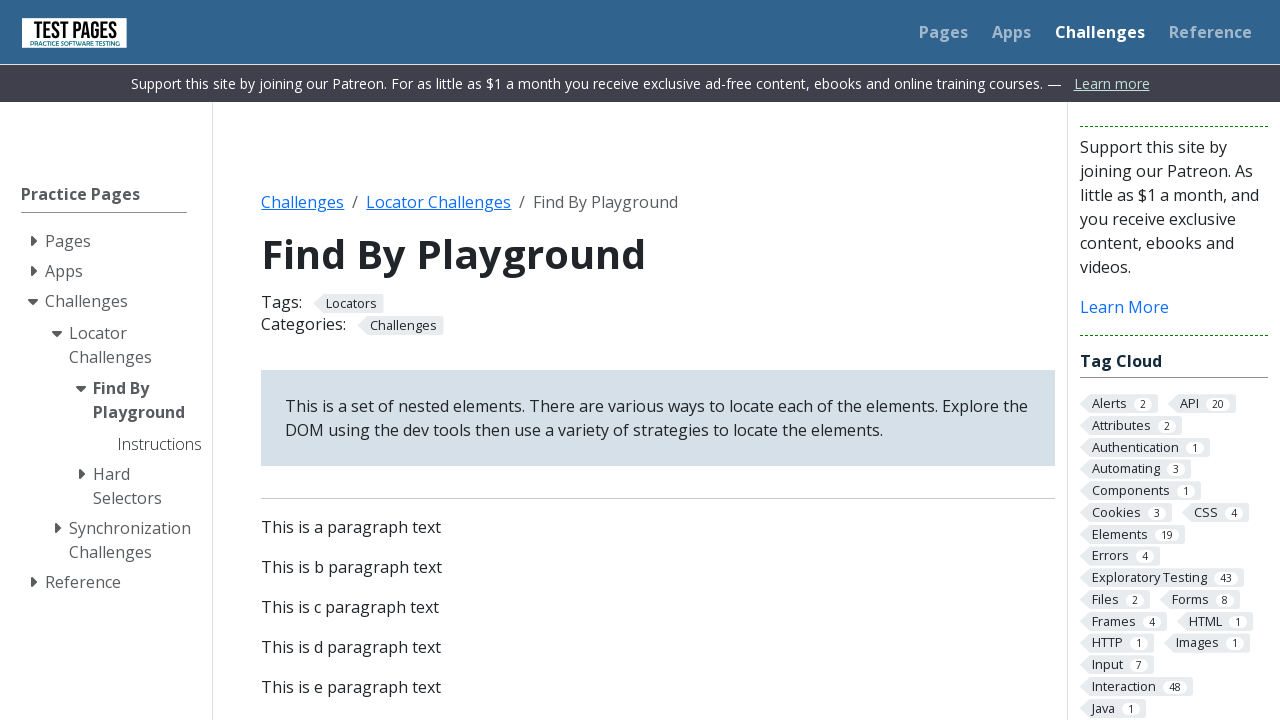

Located paragraph element by name attribute 'pName18'
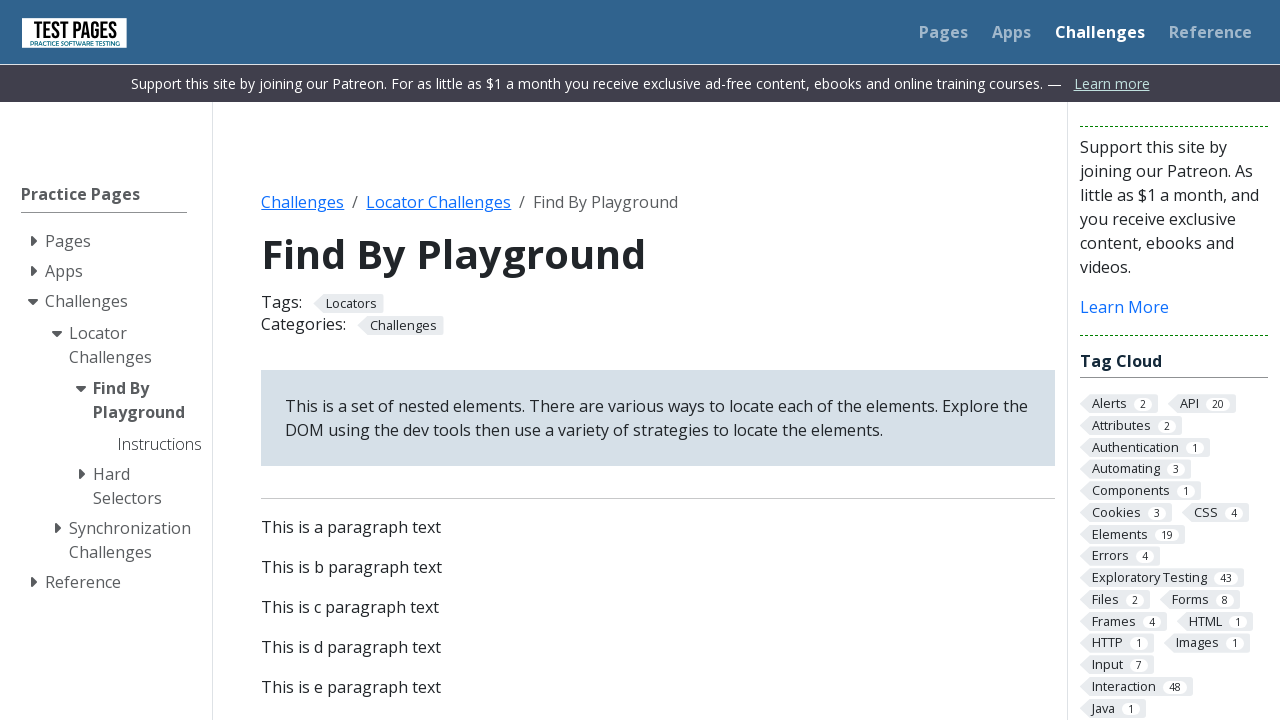

Located nested paragraph element with ID 'p26'
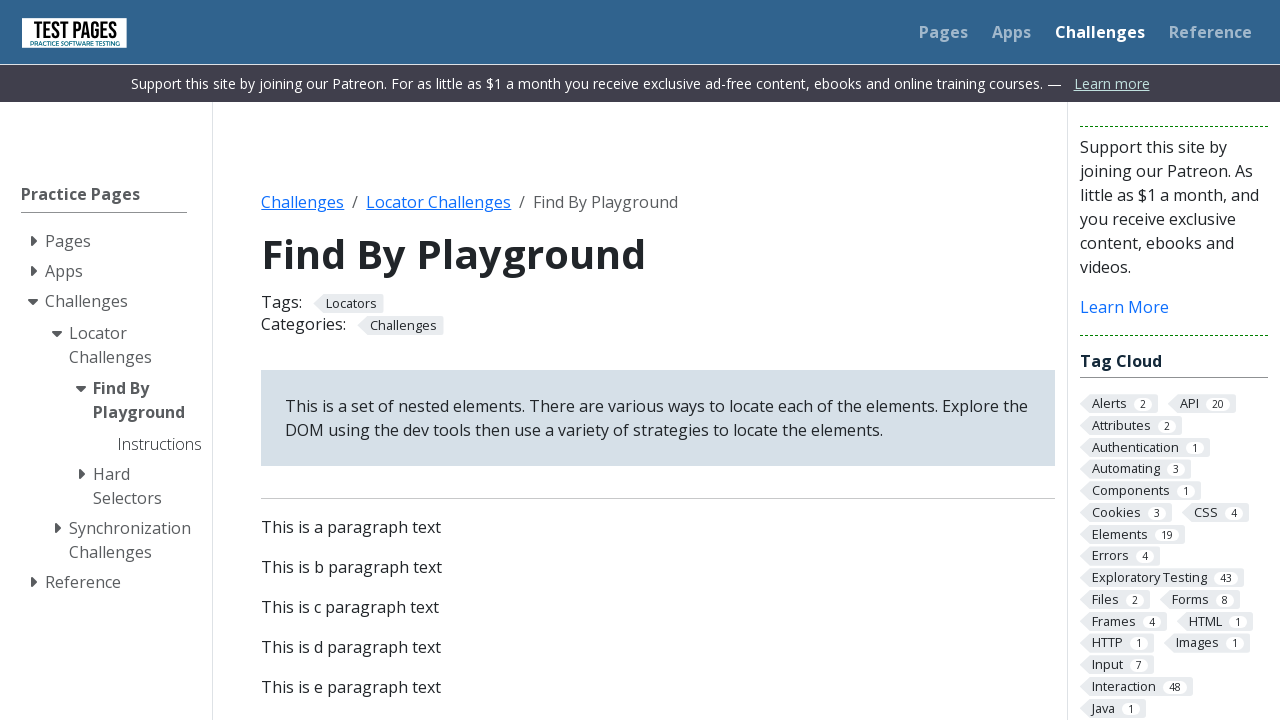

Located nested paragraph element by XPath with name 'pName26'
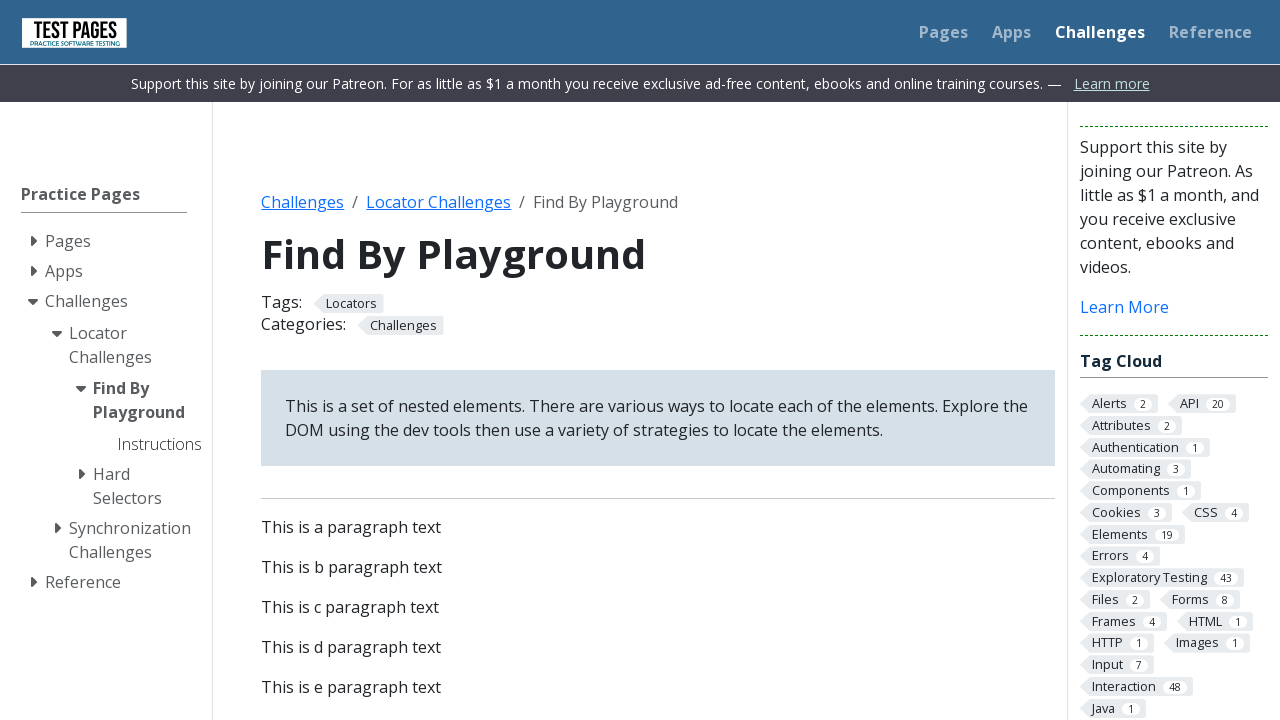

Located nested paragraph element by name attribute 'pName26'
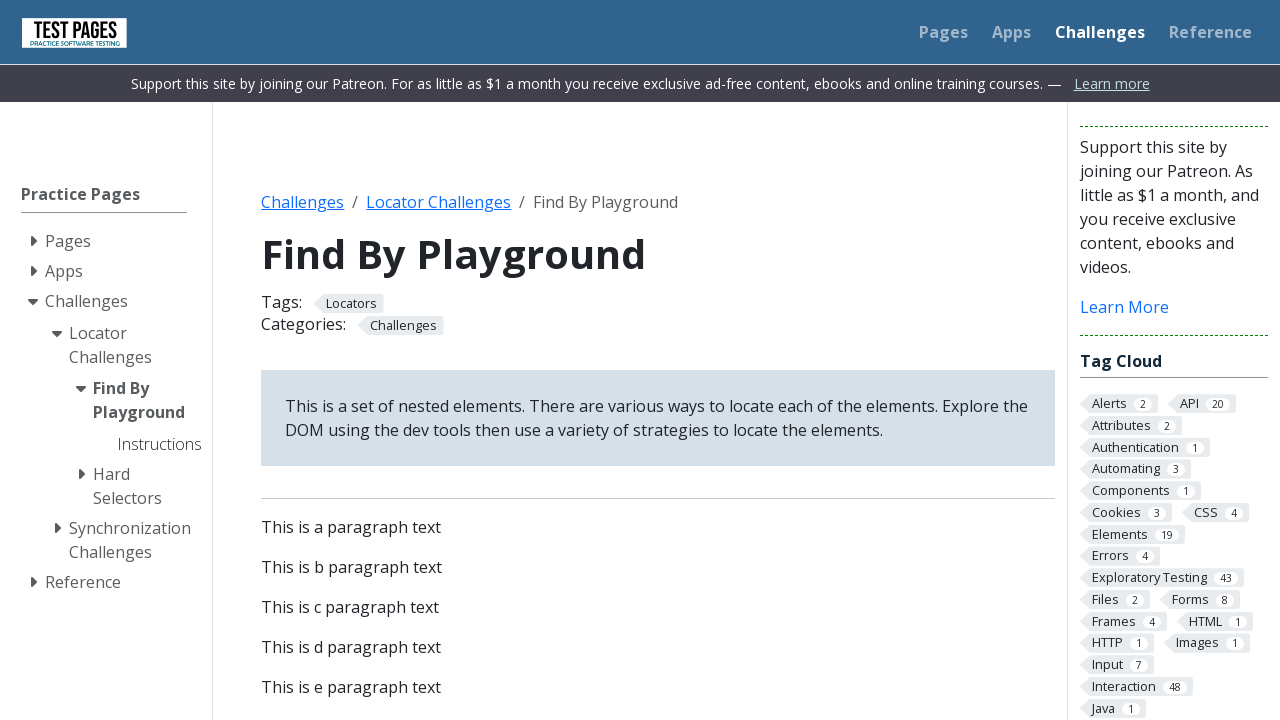

Located jump-to-paragraph link with ID 'a26'
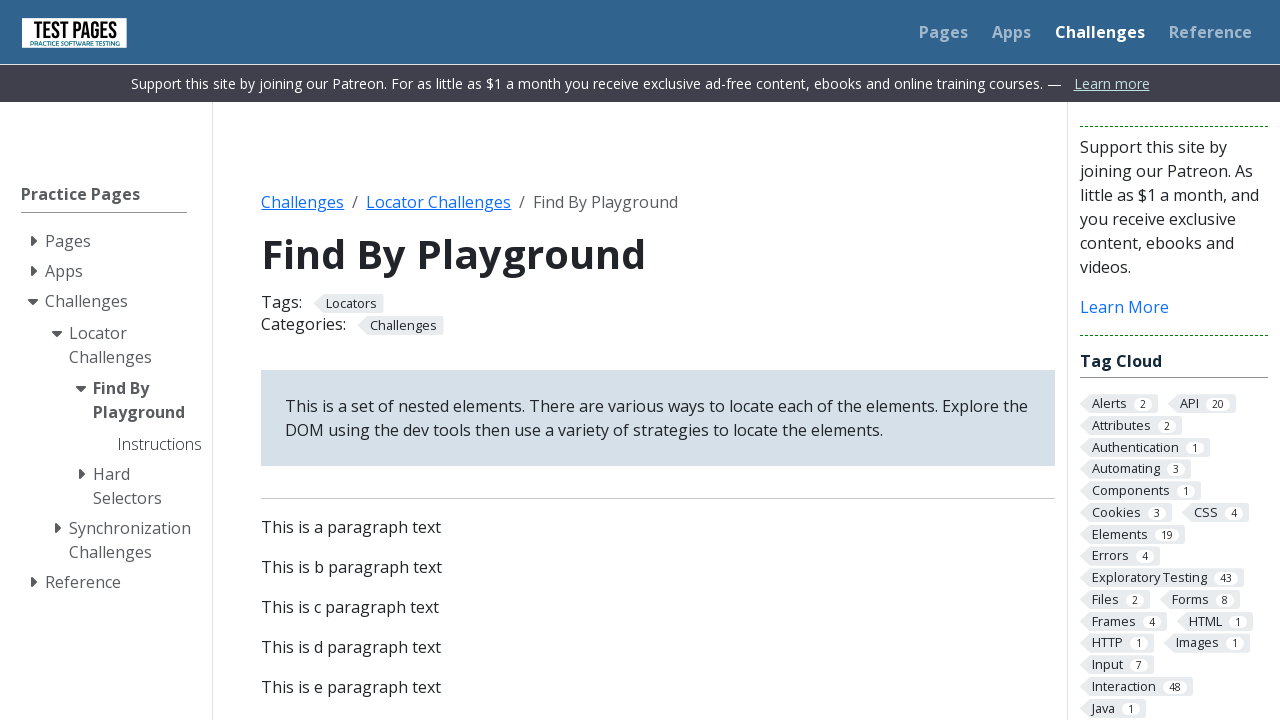

Clicked jump-to-paragraph link with ID 'a26' at (348, 360) on #a26
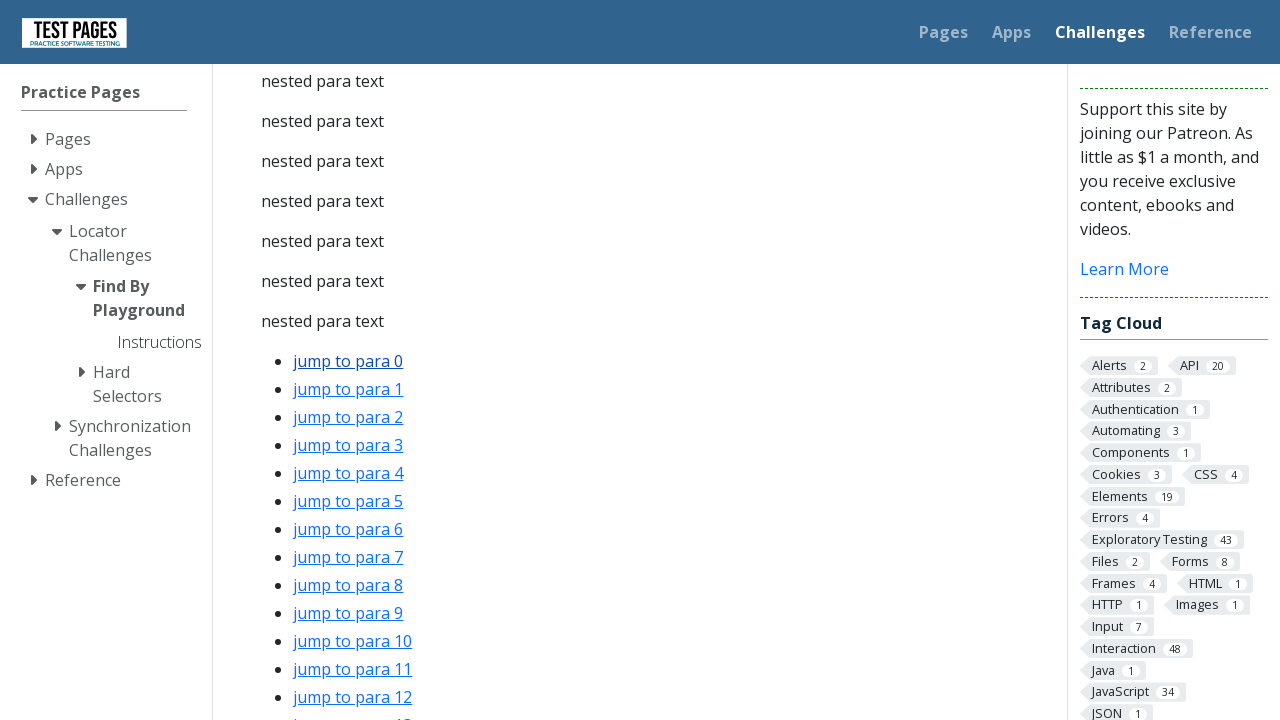

Located jump-to-paragraph link by name attribute 'aName26'
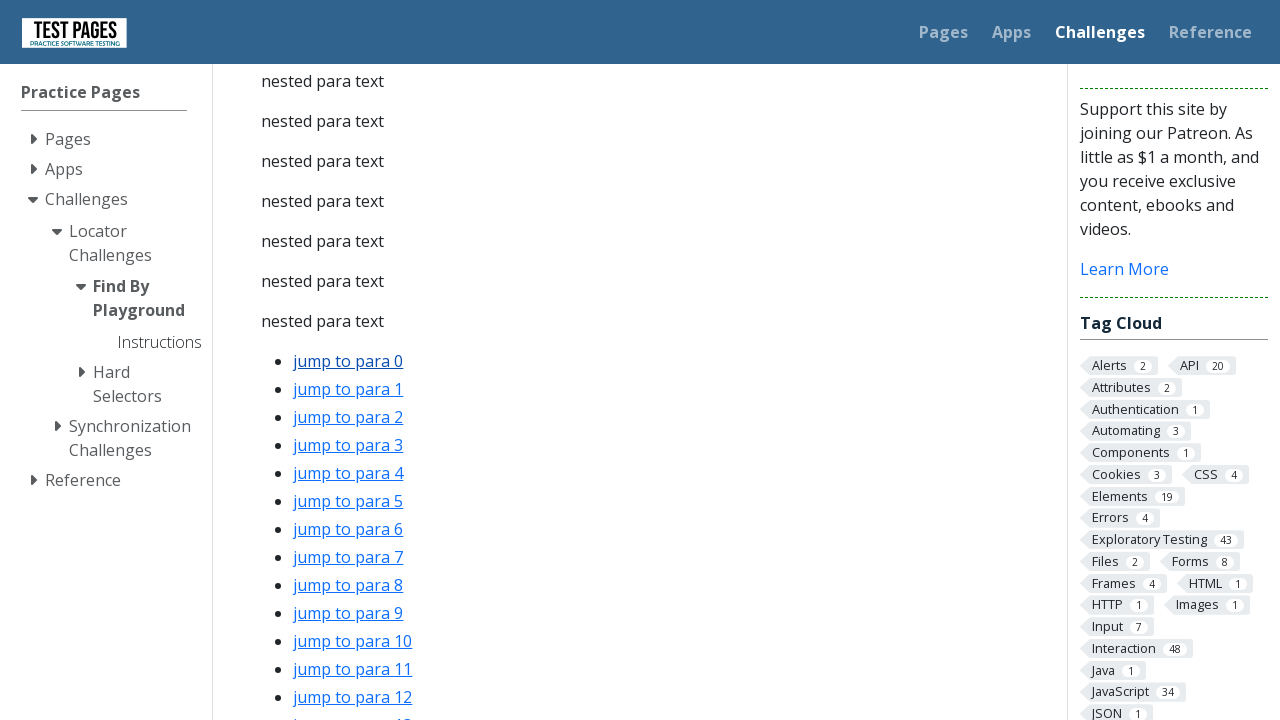

Clicked jump-to-paragraph link by name attribute 'aName26' at (348, 360) on [name='aName26']
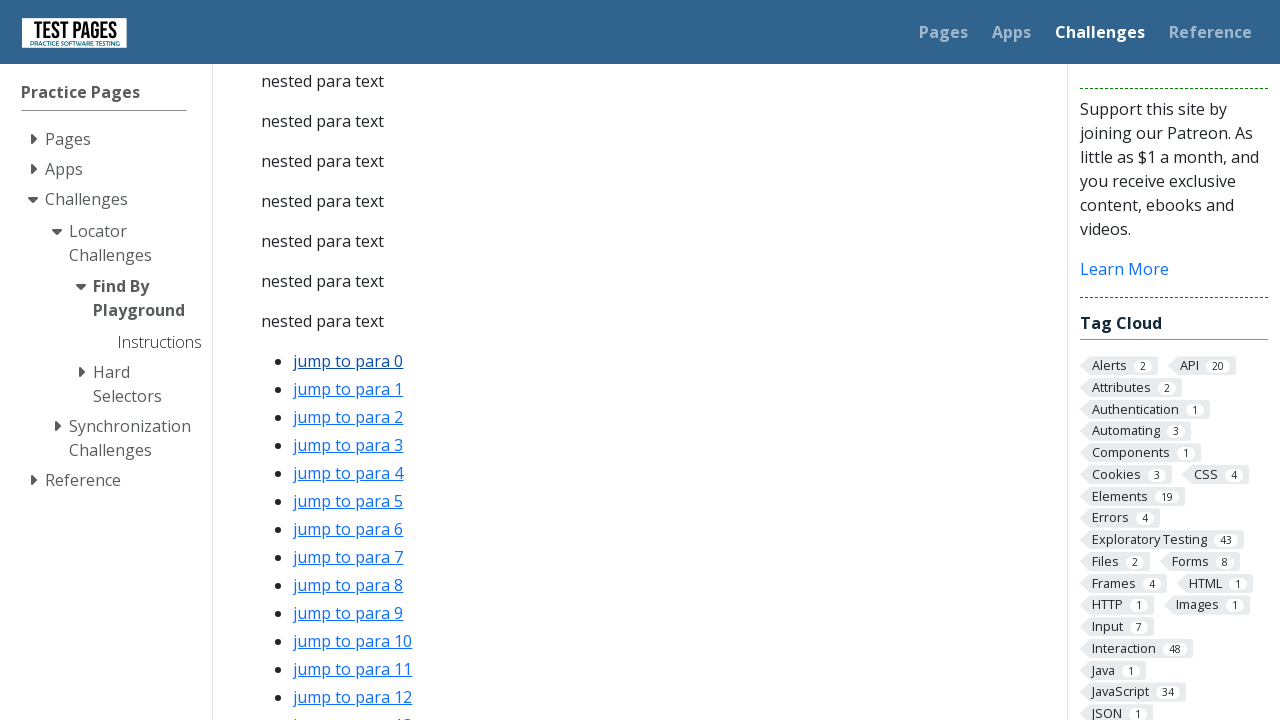

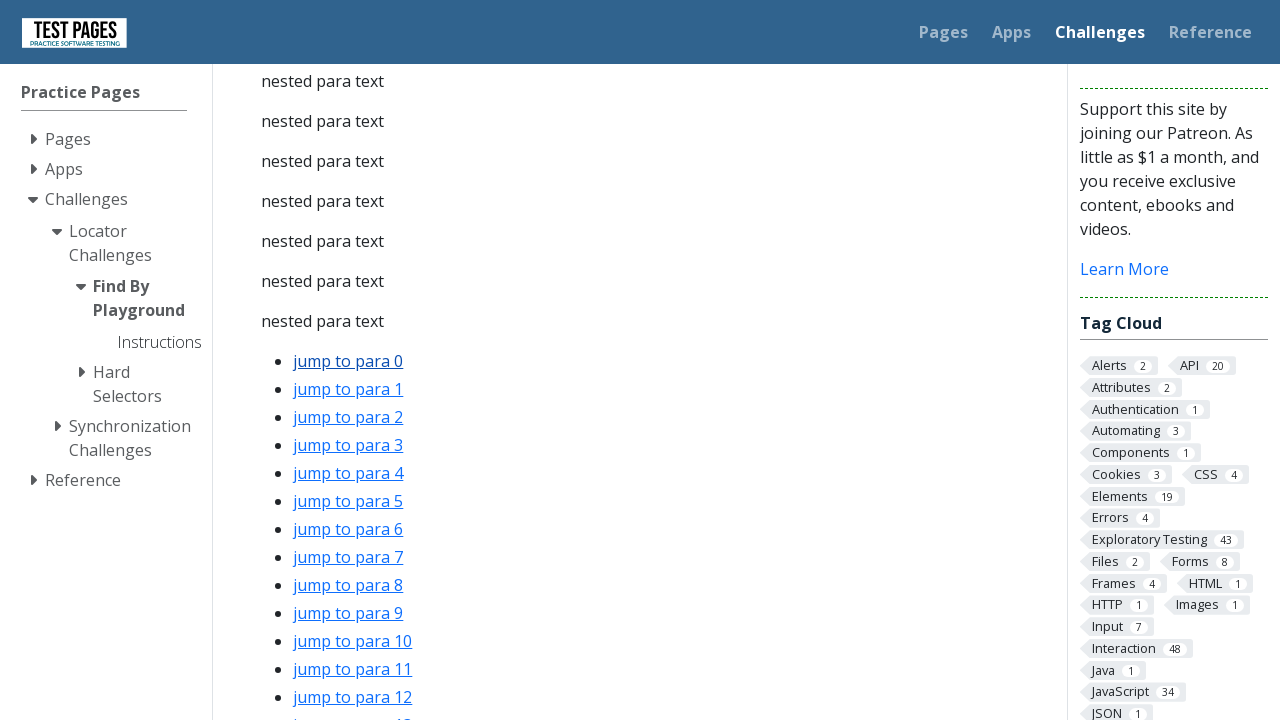